Loads the J.Crew mobile homepage and verifies the page title contains 'J.Crew'

Starting URL: https://www.jcrew.com

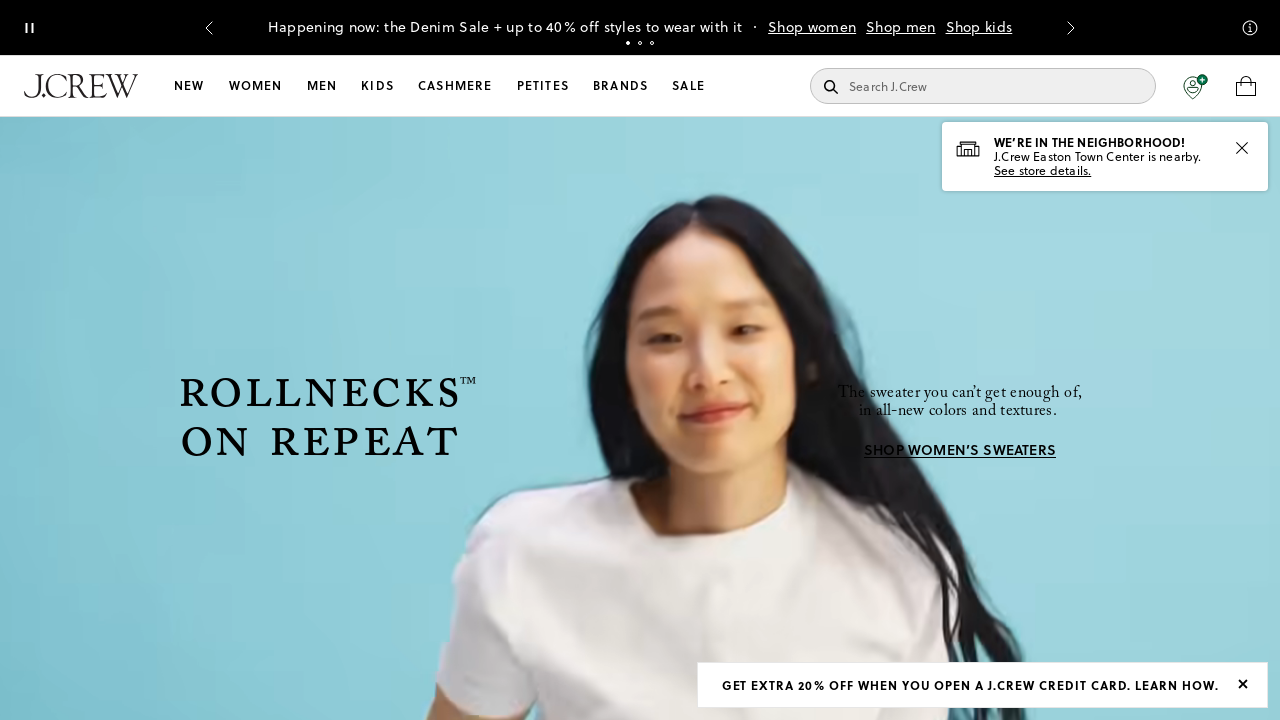

Waited for page to reach domcontentloaded state
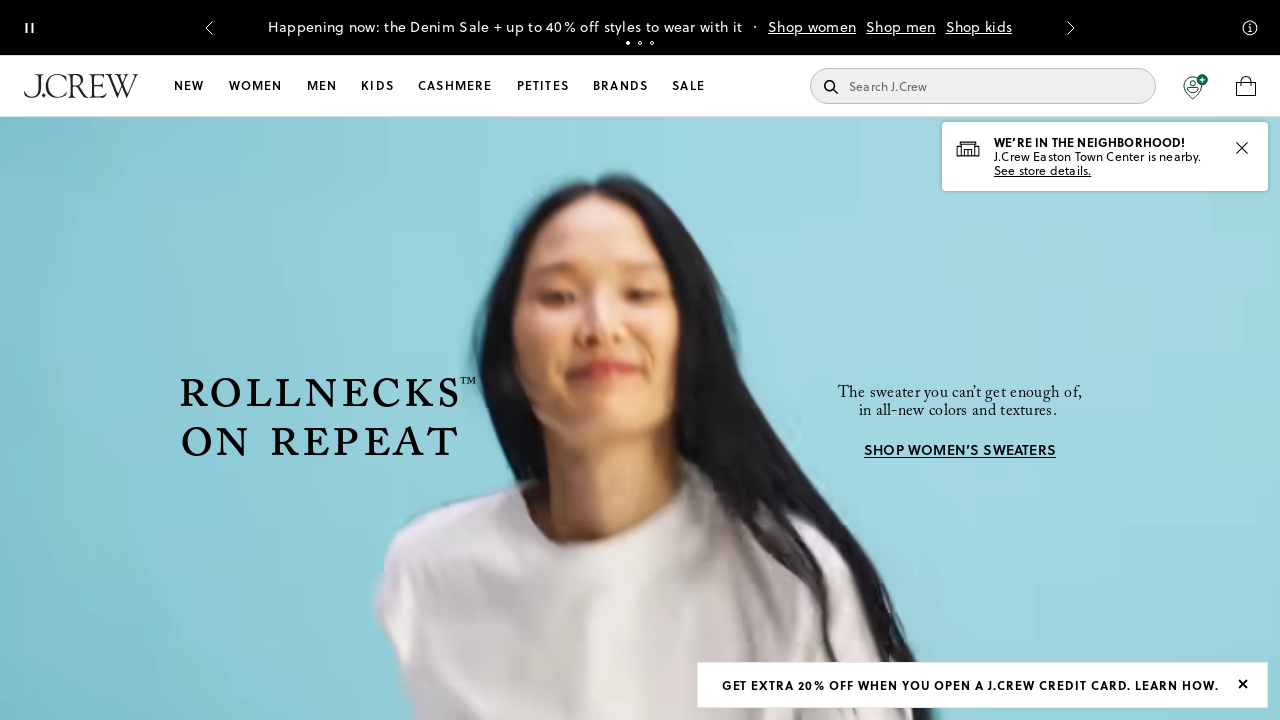

Verified page title contains 'J.Crew'
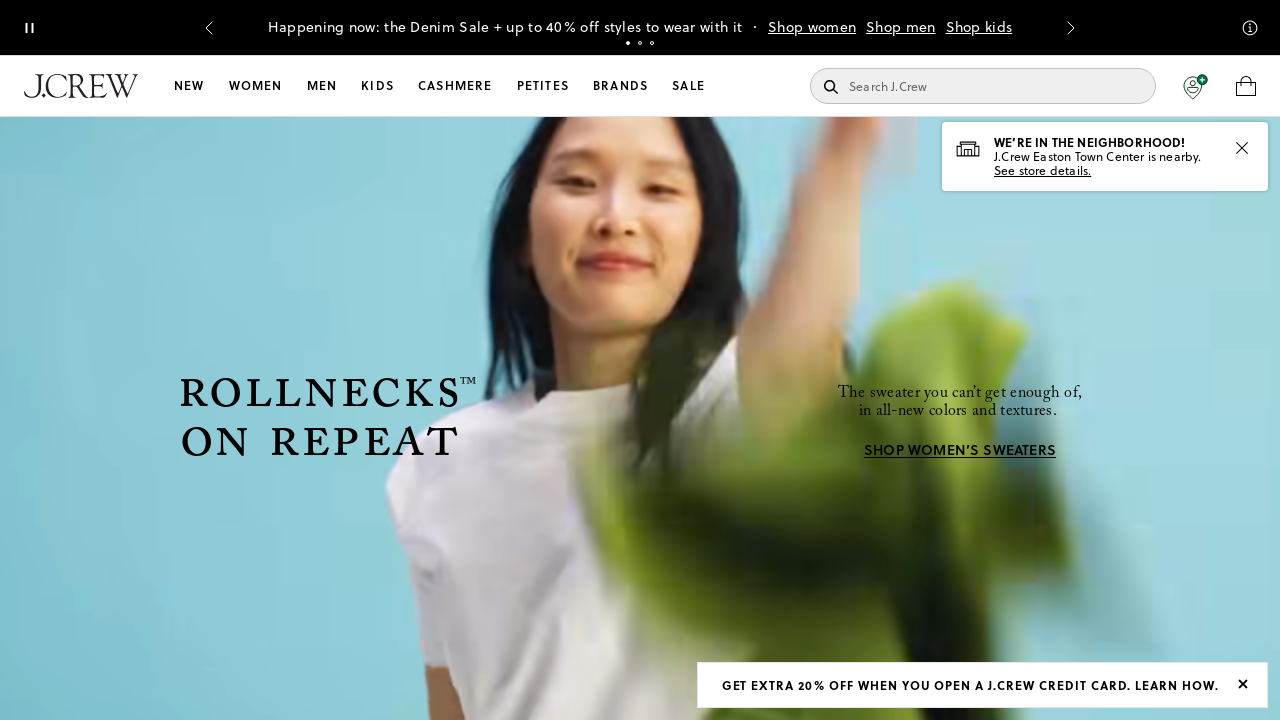

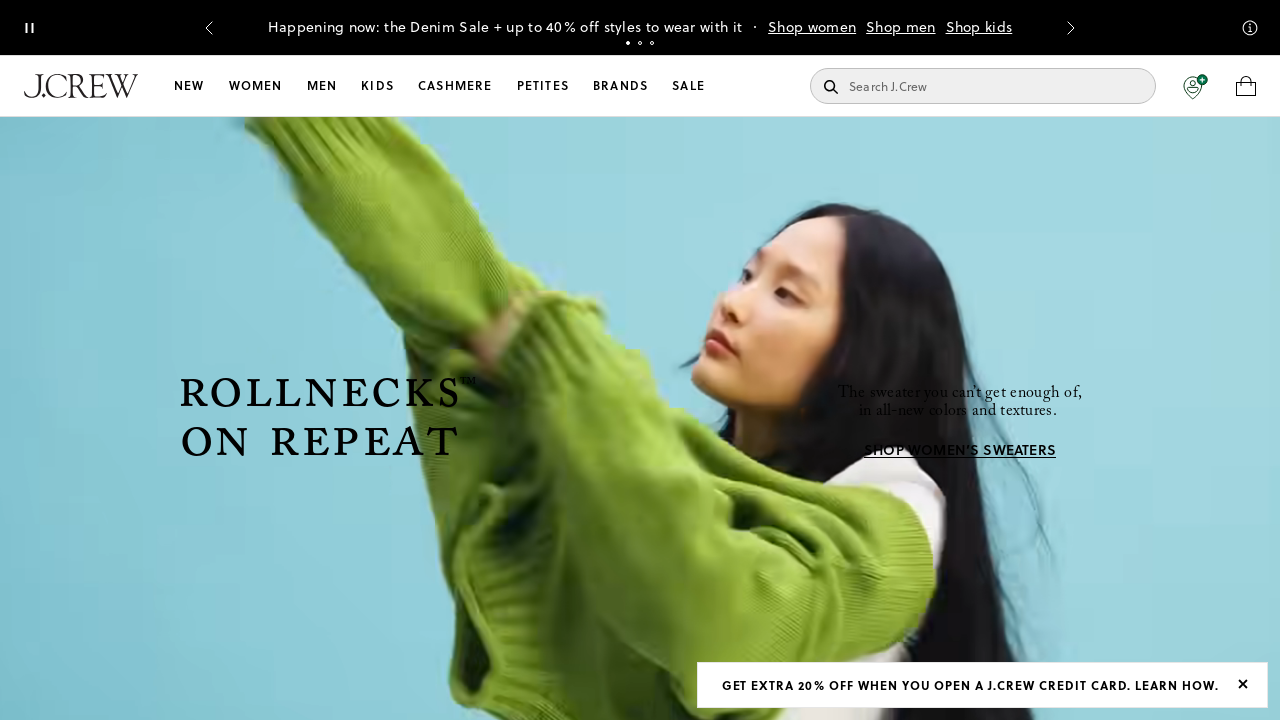